Navigates to HTML Elements page and performs various web-first assertions on page elements including visibility, text content, and attribute checks.

Starting URL: https://www.techglobal-training.com/frontend

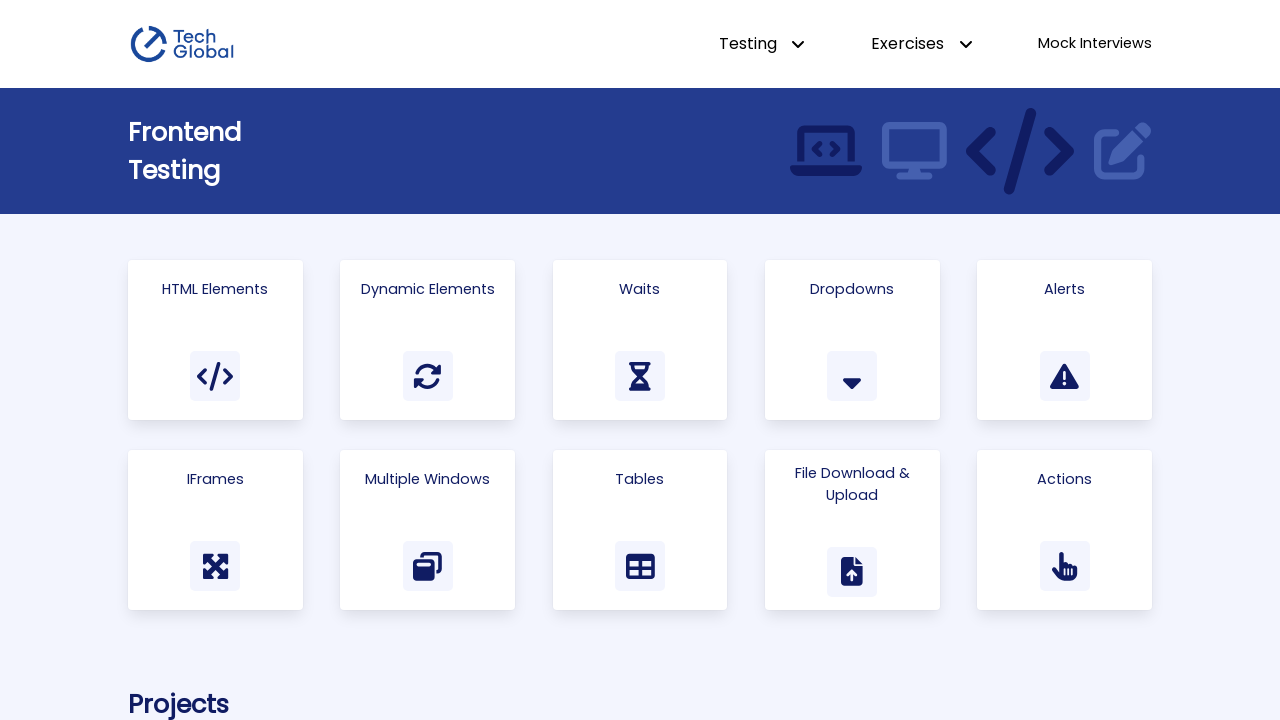

Clicked on HTML Elements link at (215, 289) on text=HTML Elements
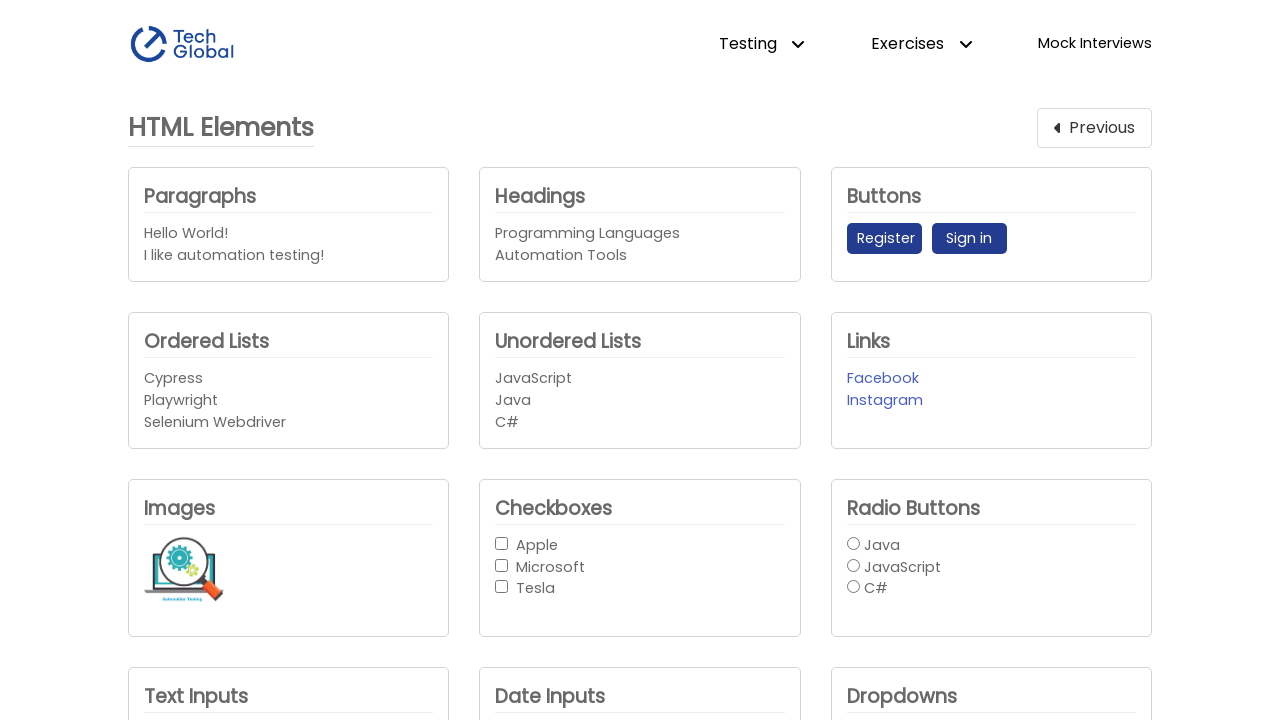

Main heading loaded and ready
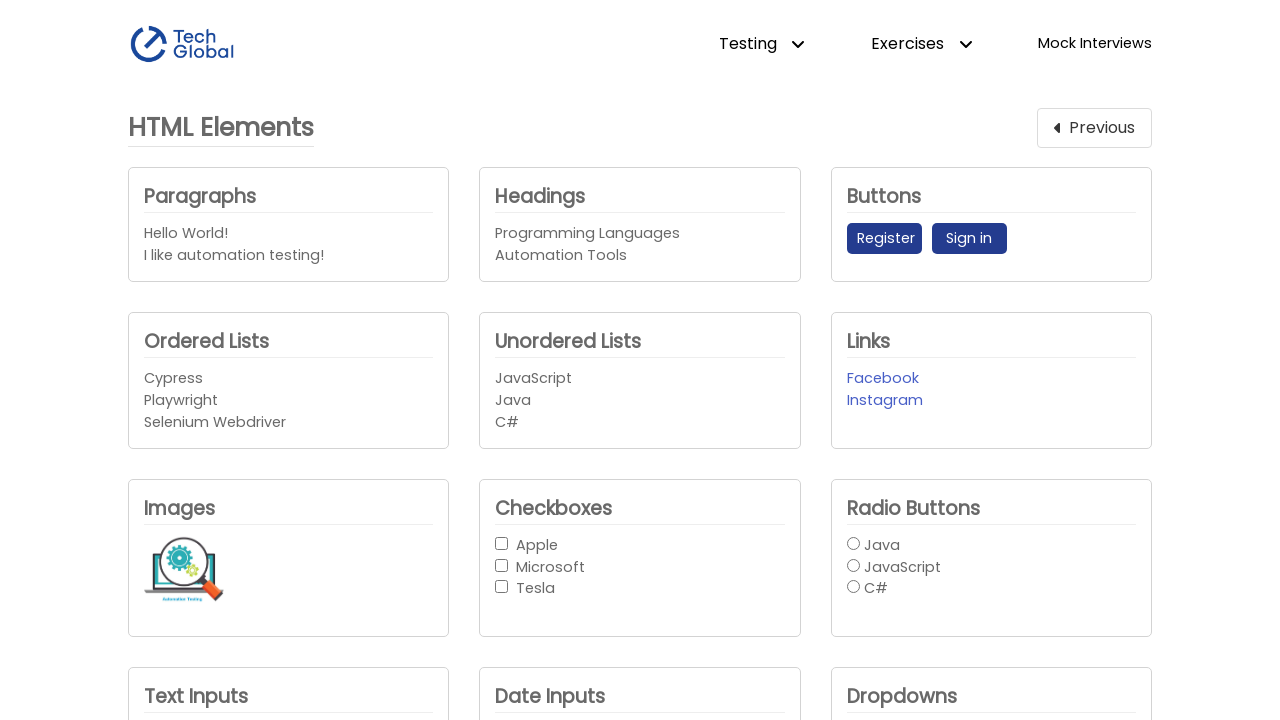

Verified main heading is visible
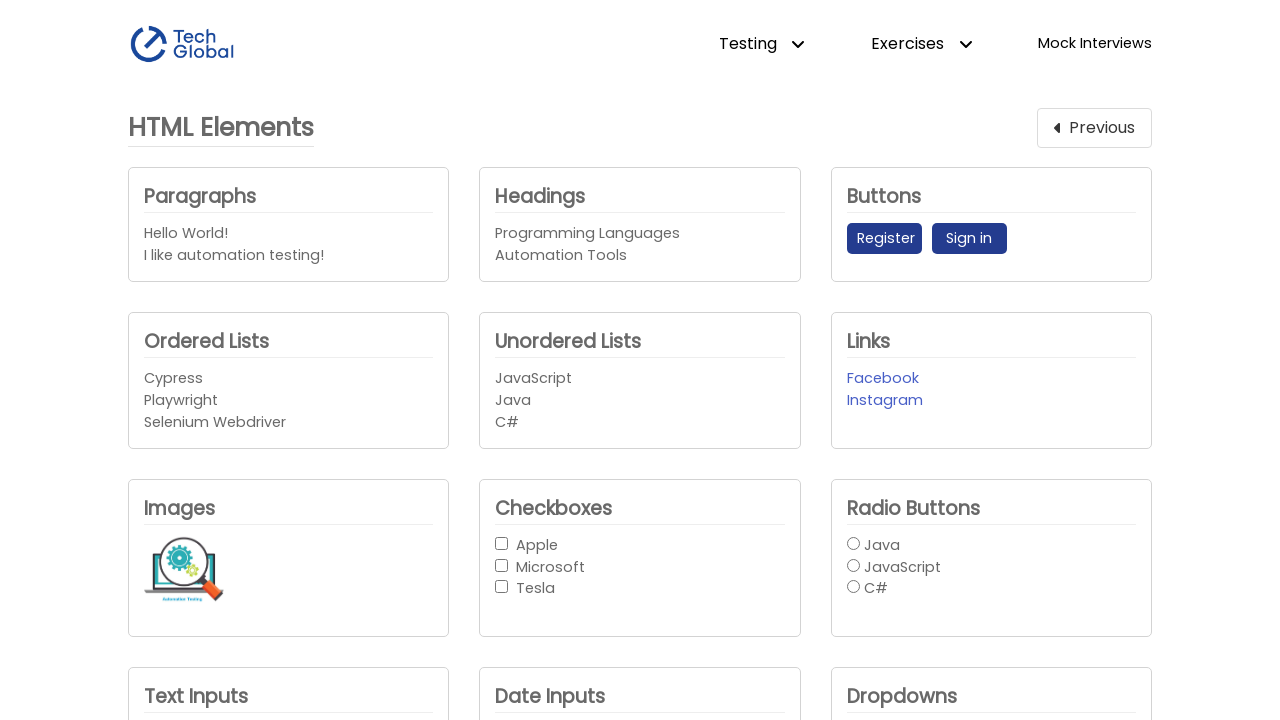

Verified main heading text is 'HTML Elements'
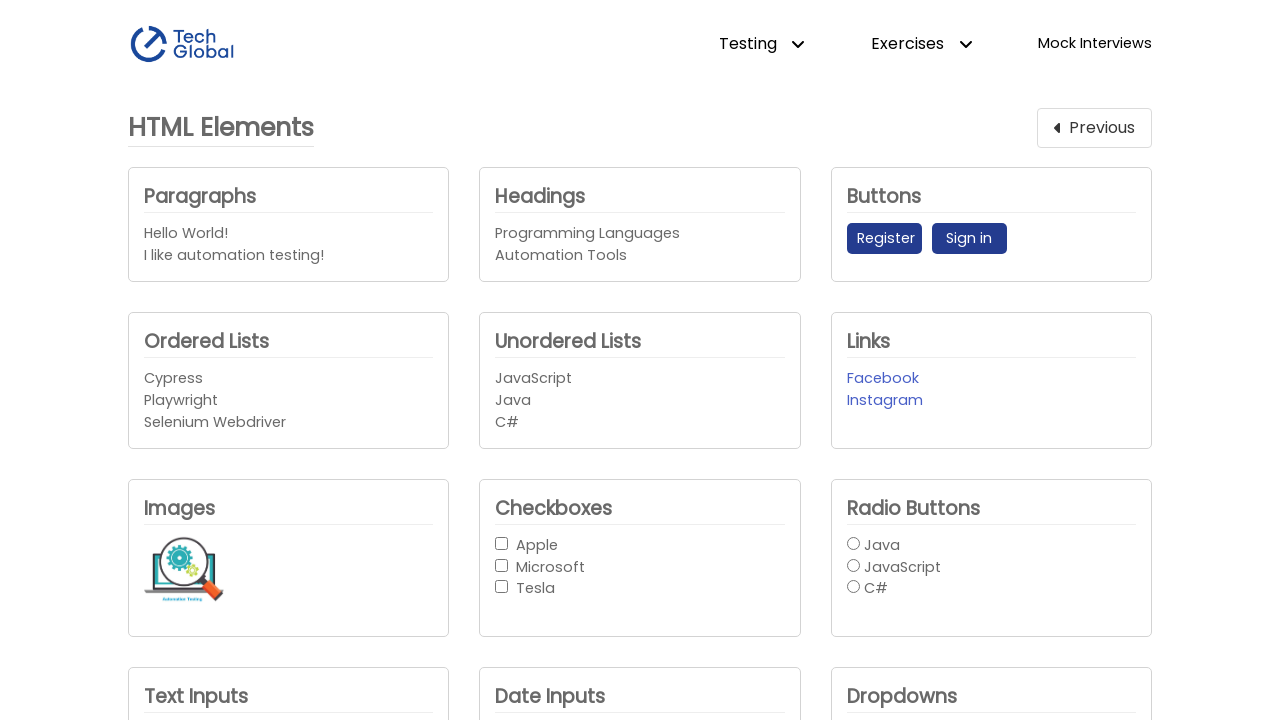

Verified checkbox is enabled
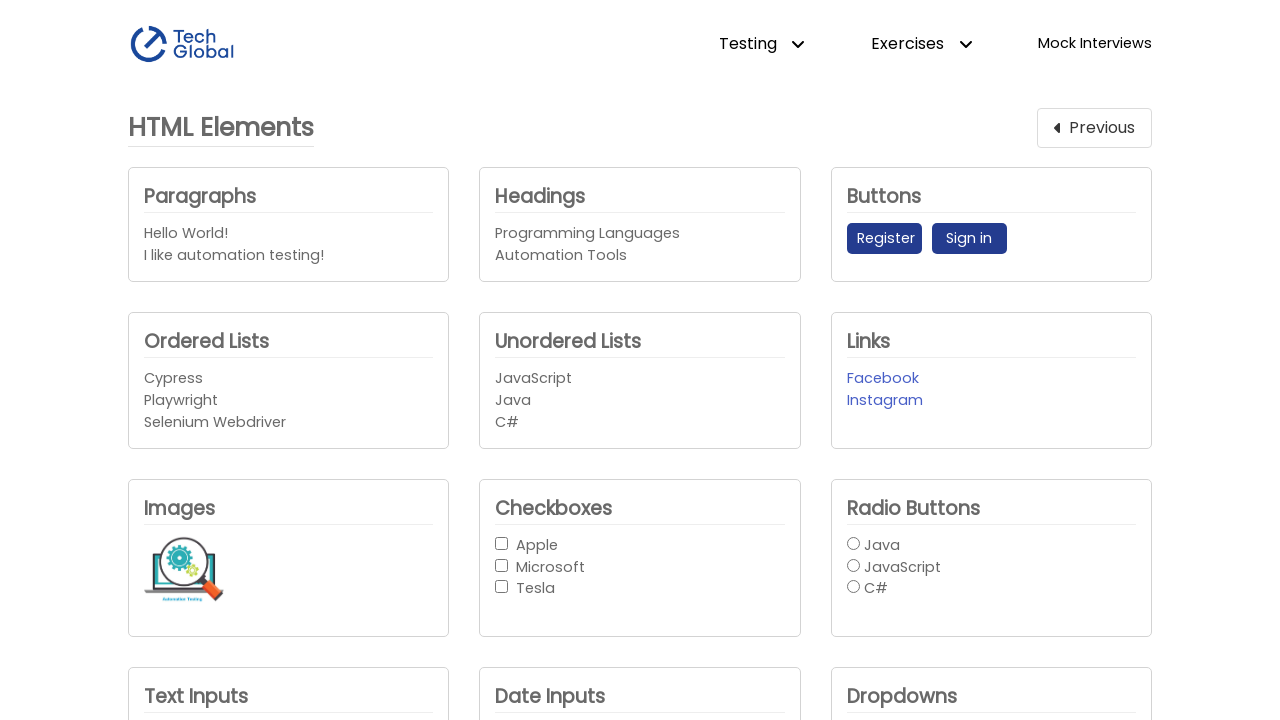

Verified text input is empty
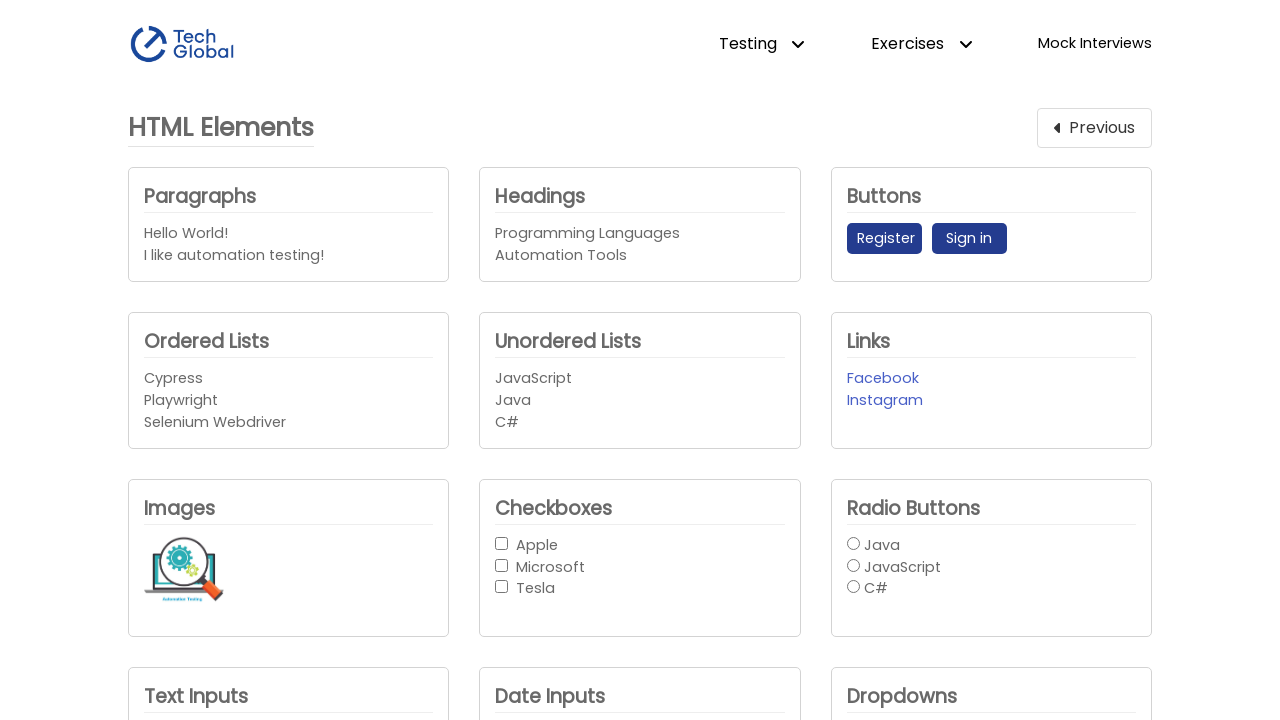

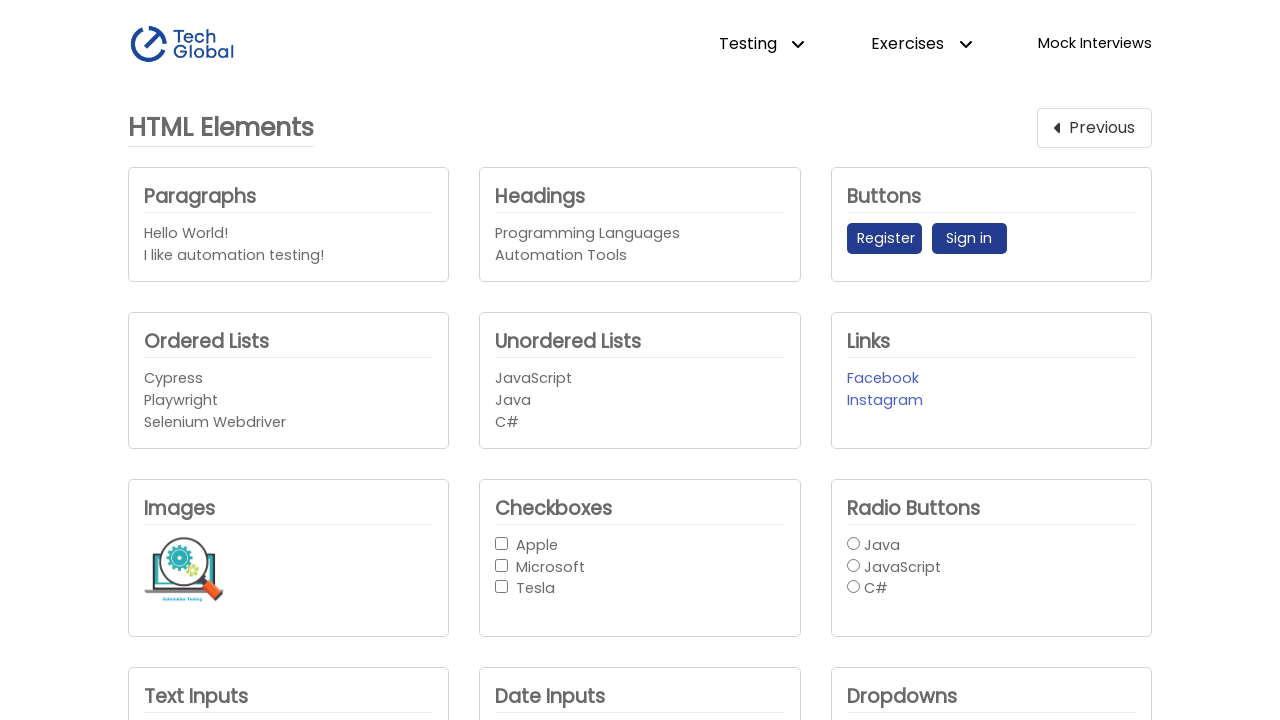